Tests dynamic control functionality by verifying a textbox is initially disabled, clicking Enable button, and confirming the textbox becomes enabled

Starting URL: https://the-internet.herokuapp.com/dynamic_controls

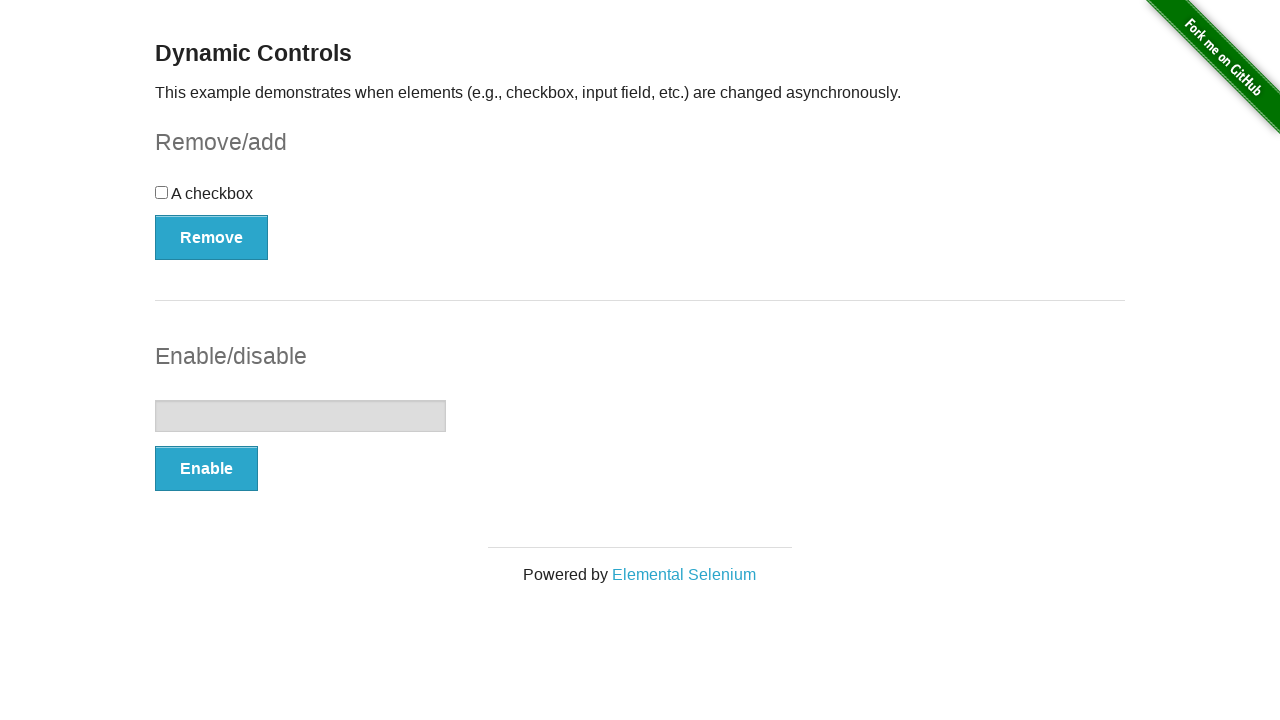

Navigated to dynamic controls page
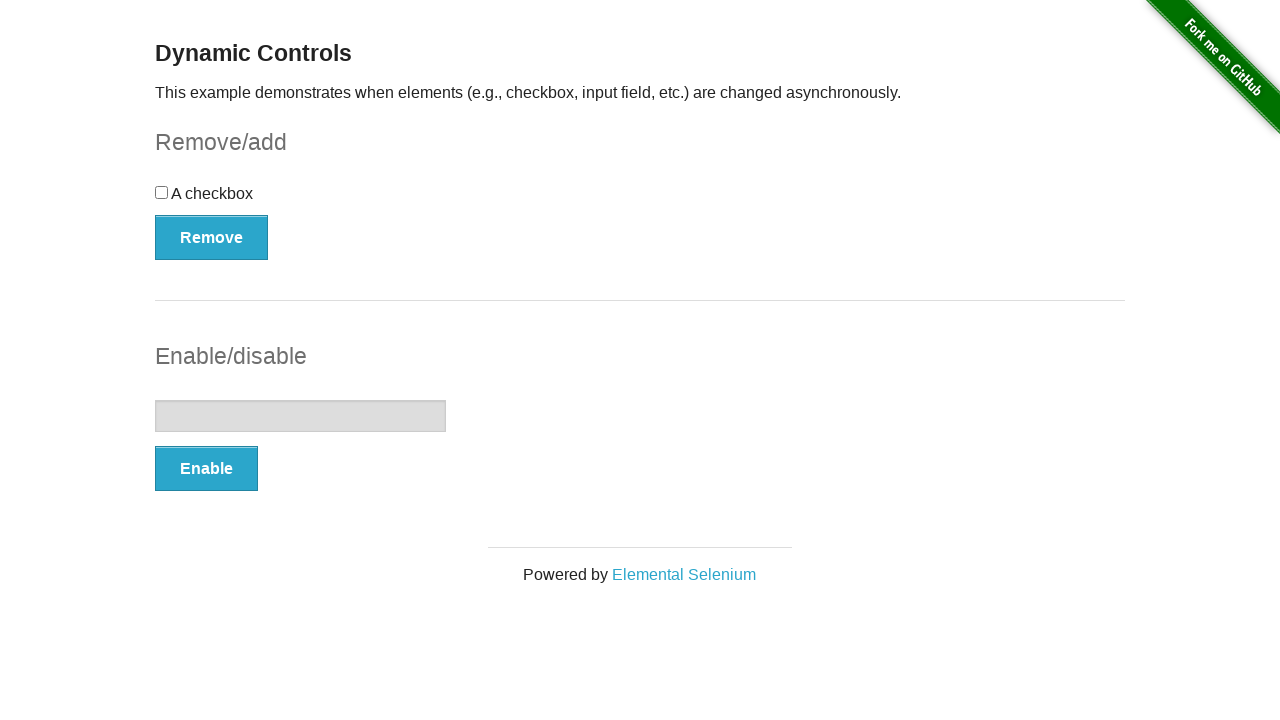

Located textbox element
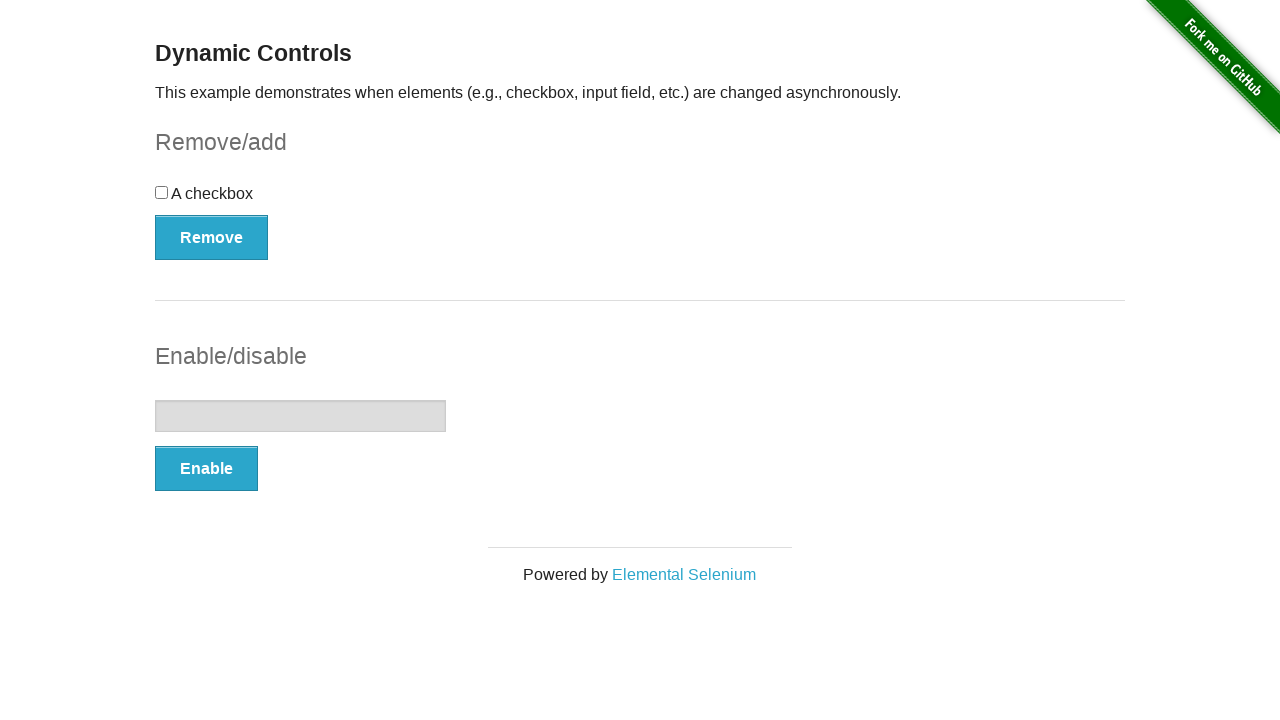

Verified textbox is initially disabled
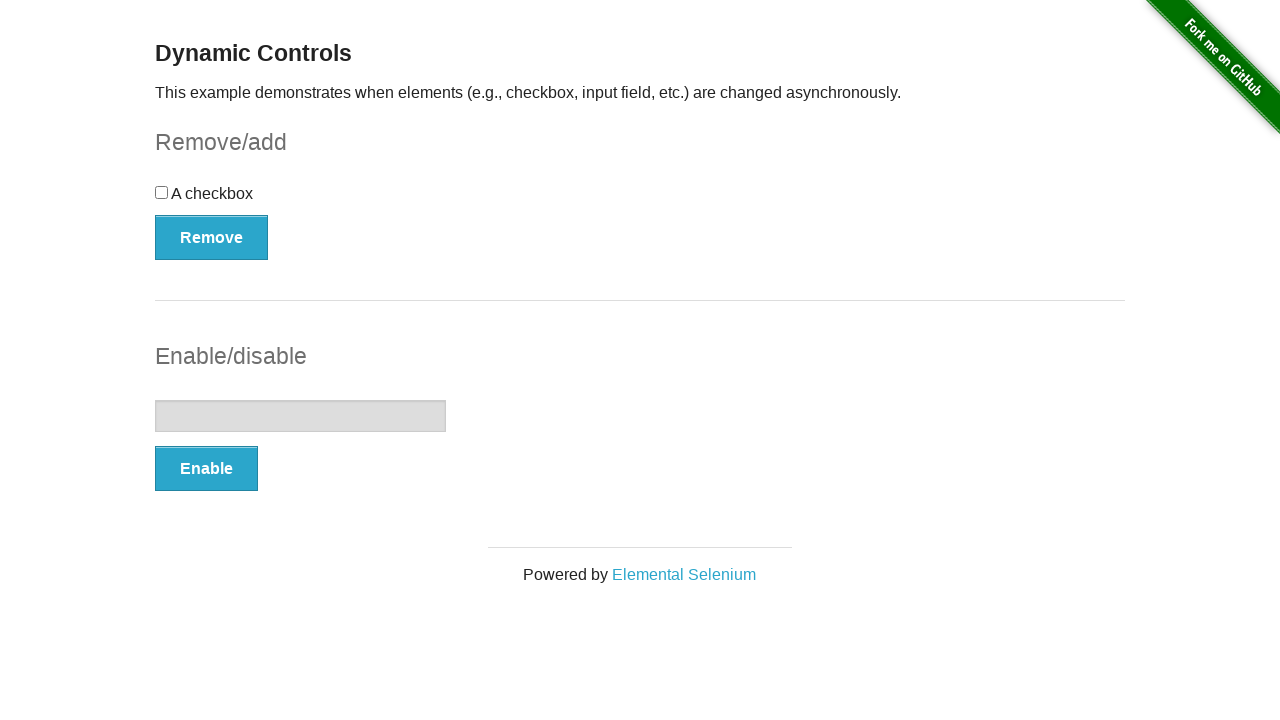

Clicked Enable button at (206, 469) on xpath=//*[text()='Enable']
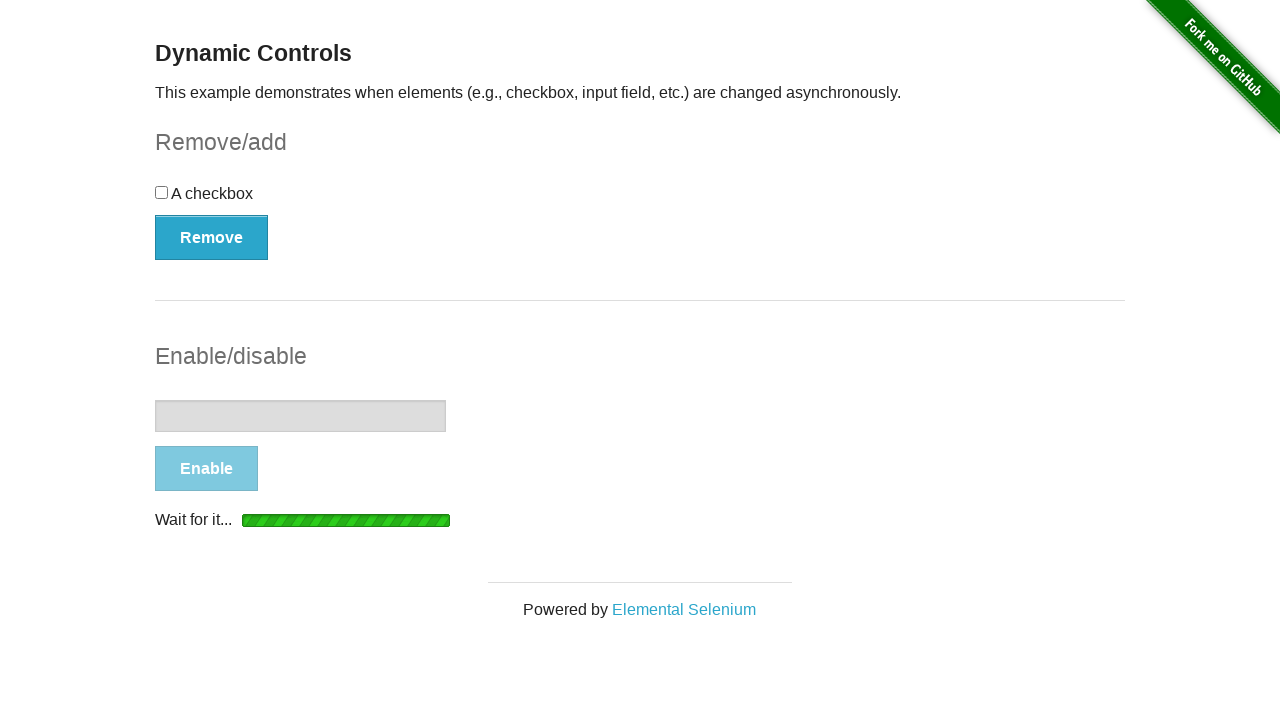

Waited for and located success message element
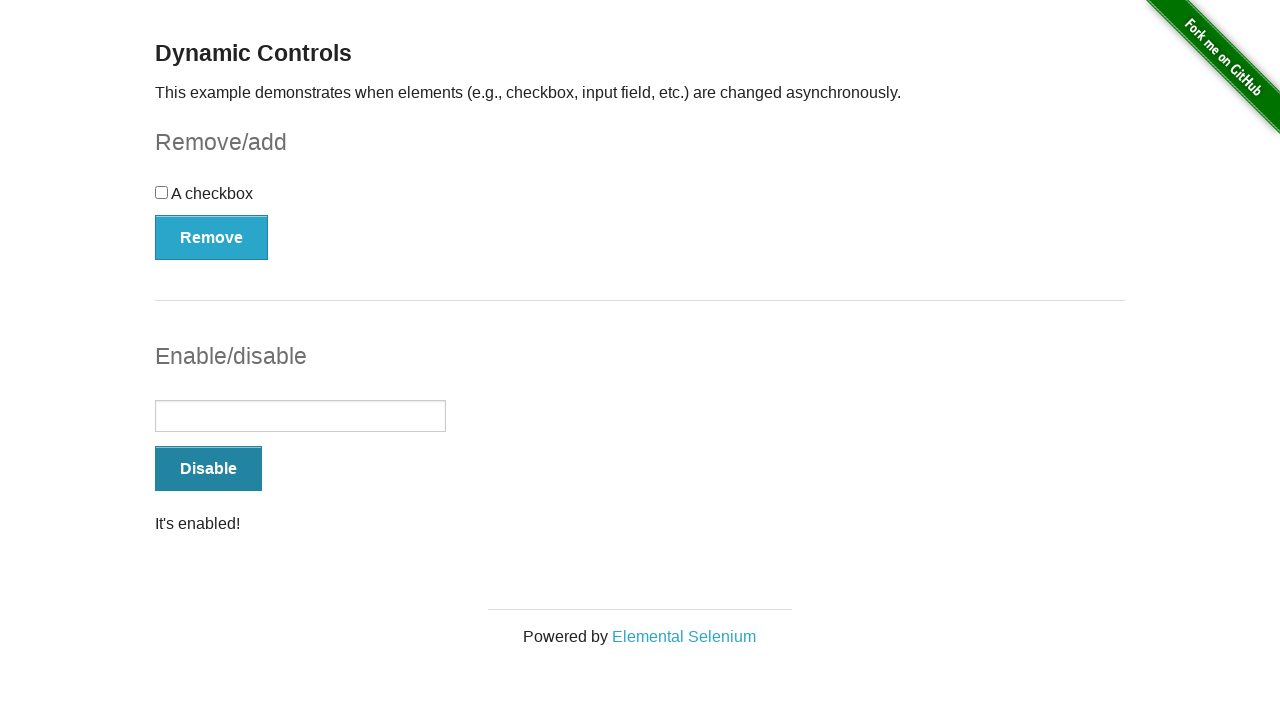

Verified success message is visible
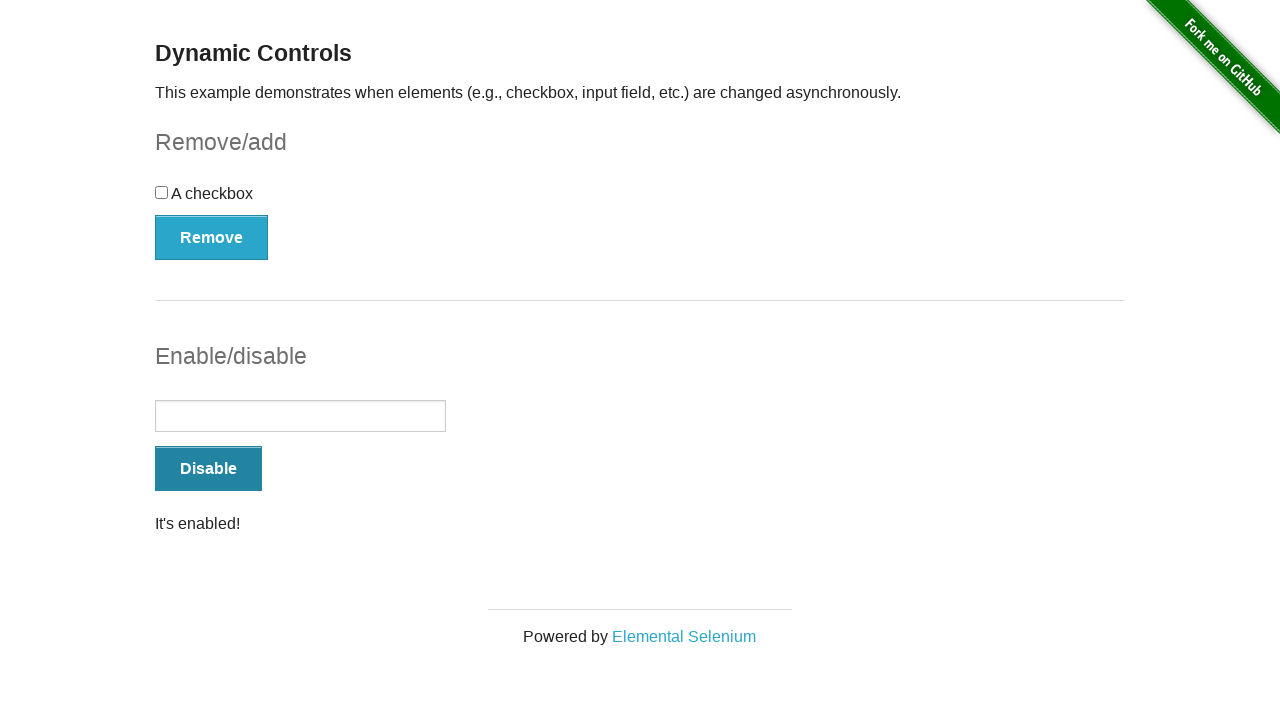

Verified textbox is now enabled after clicking Enable button
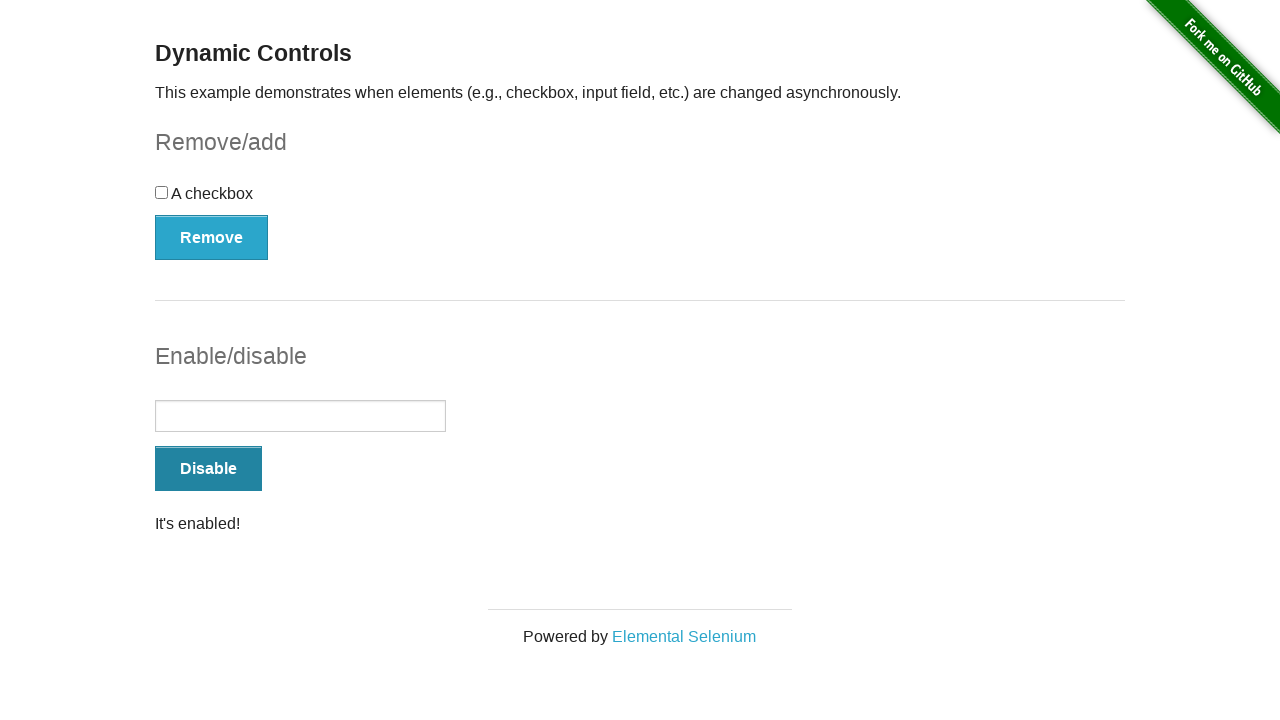

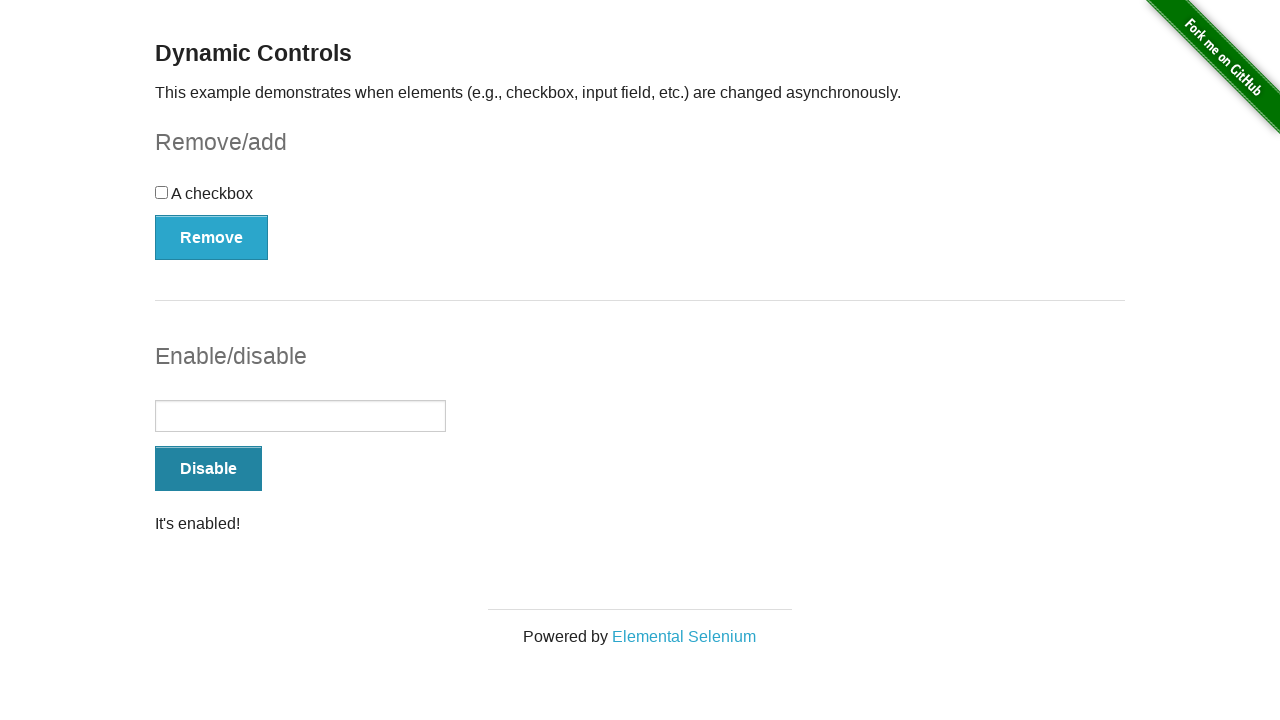